Tests selecting a checkbox inside an iframe and verifying it becomes checked

Starting URL: https://seleniumbase.io/demo_page

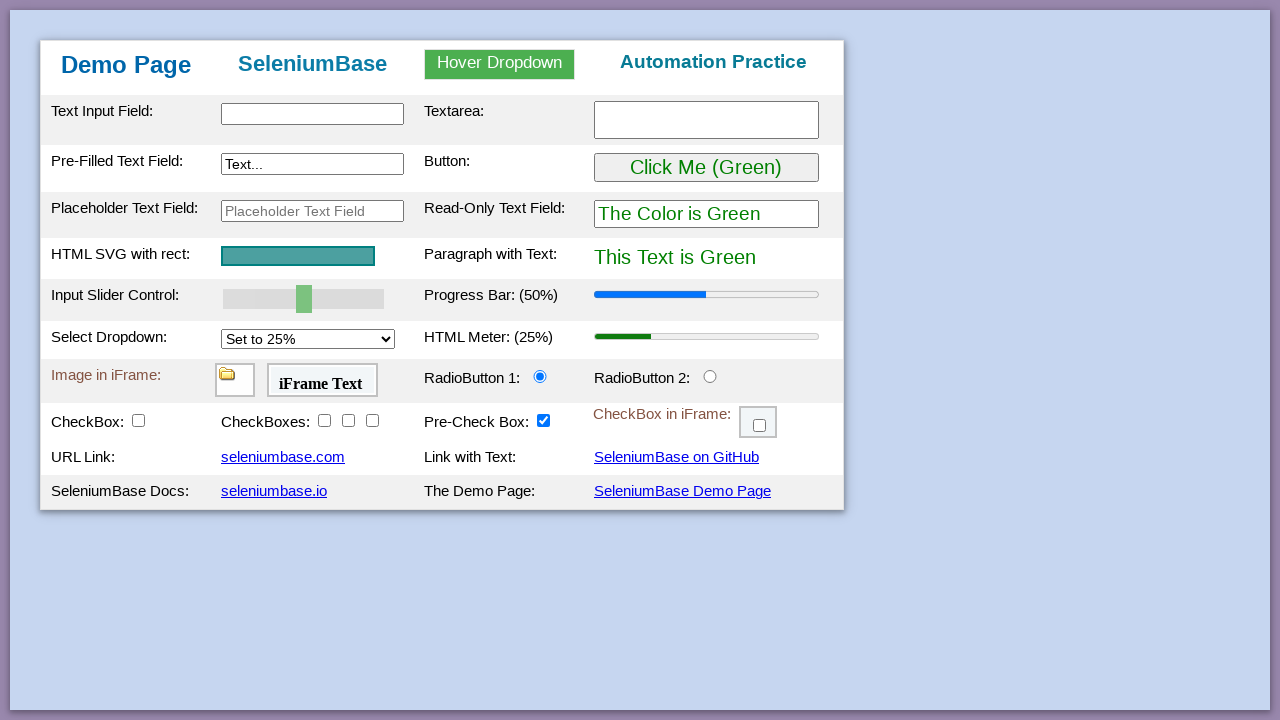

Verified checkbox #checkBox6 is not visible on main page
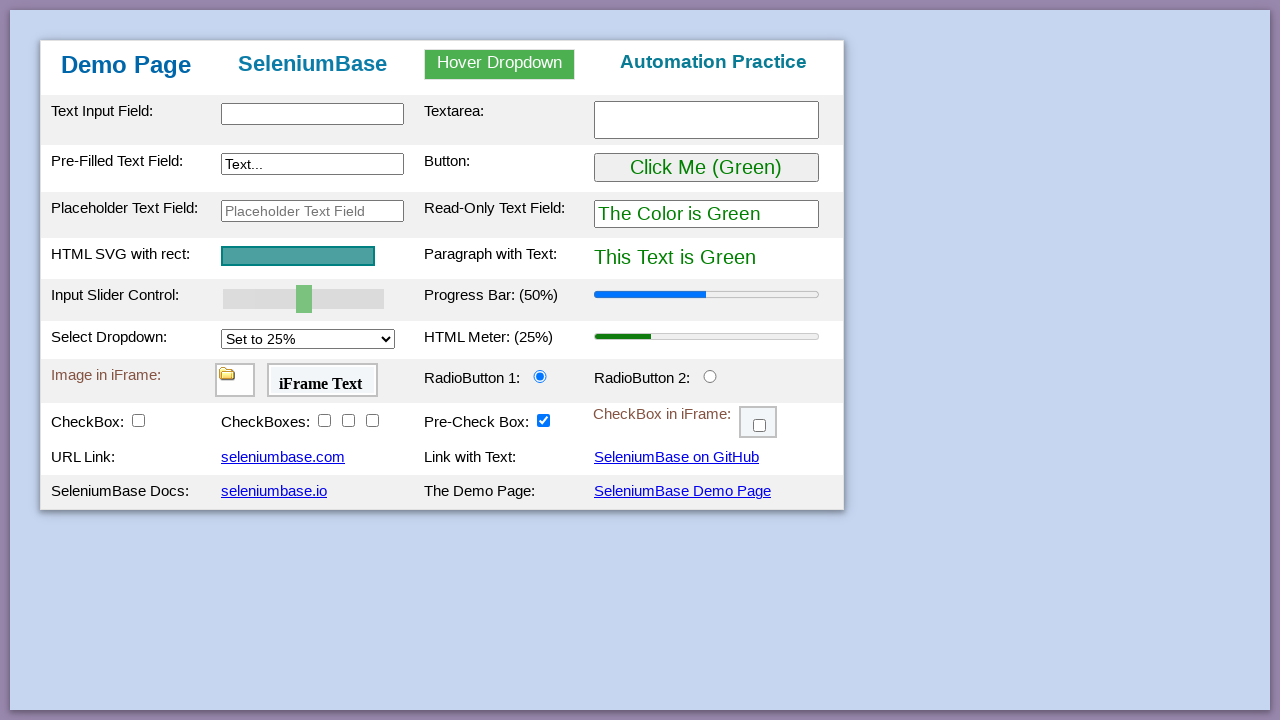

Located iframe #myFrame3
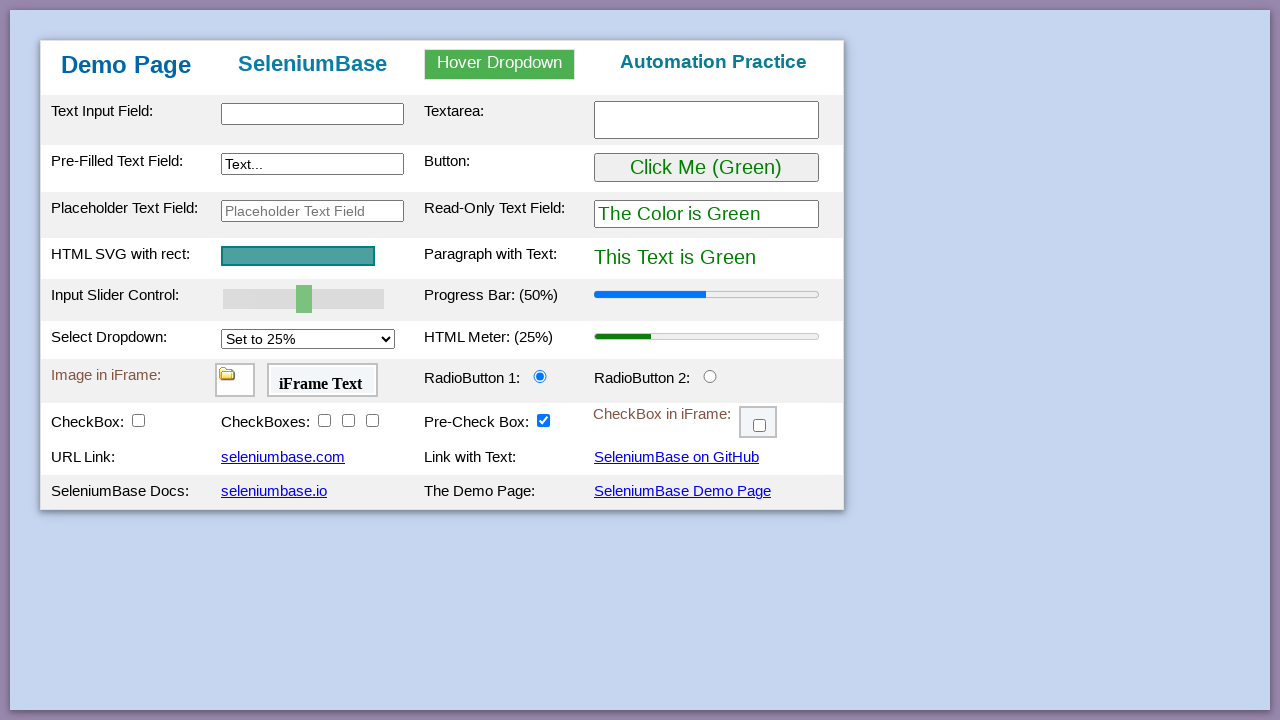

Clicked checkbox #checkBox6 inside iframe at (760, 426) on #myFrame3 >> internal:control=enter-frame >> #checkBox6
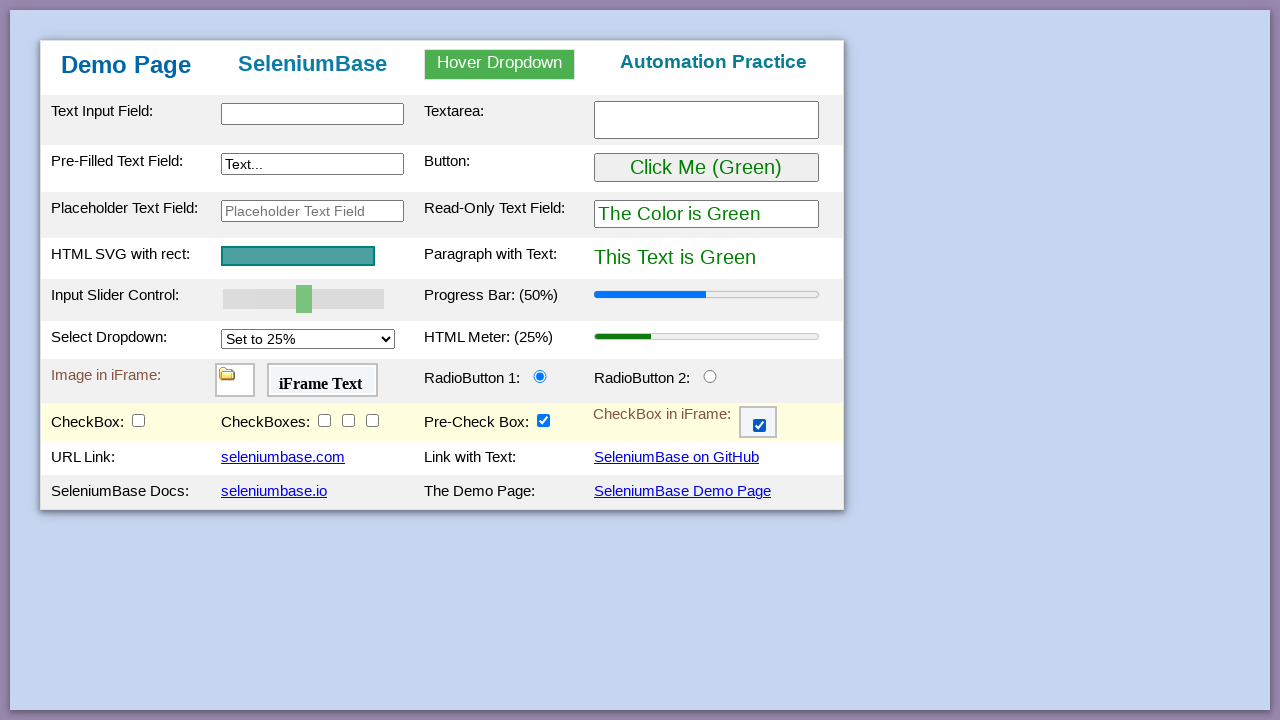

Verified checkbox #checkBox6 is checked
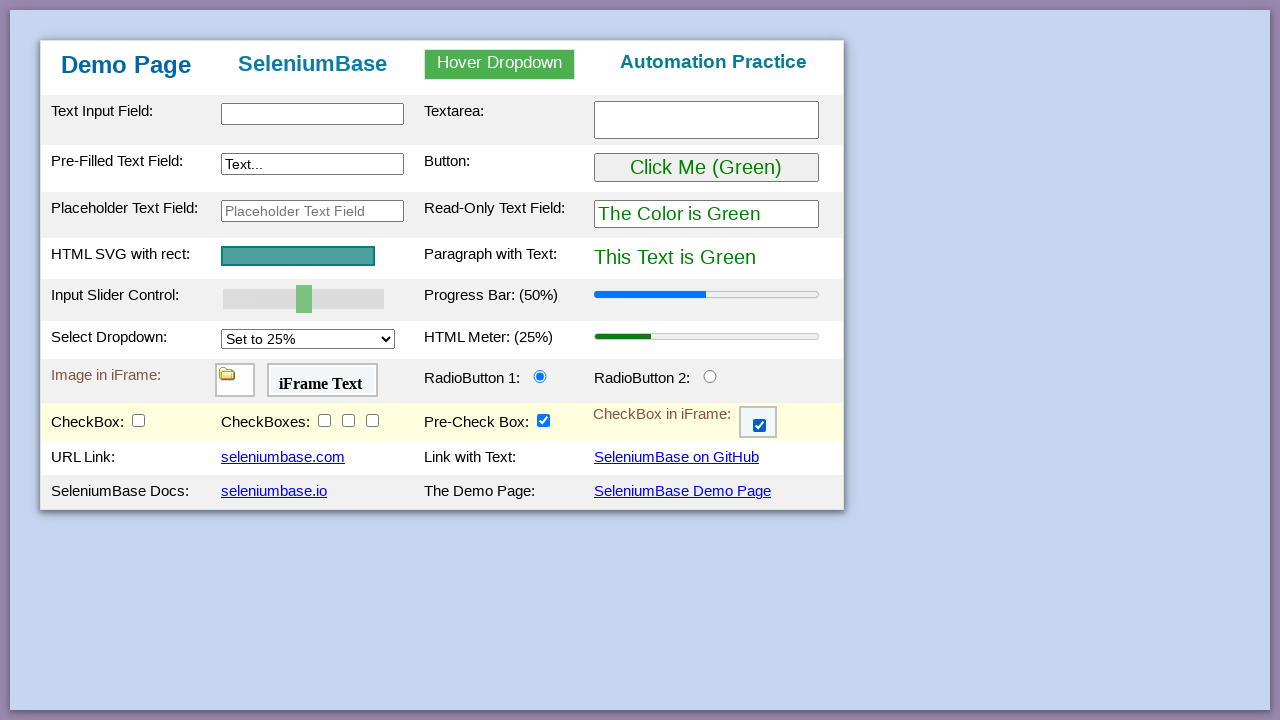

Verified element #progressLabel is accessible on main page
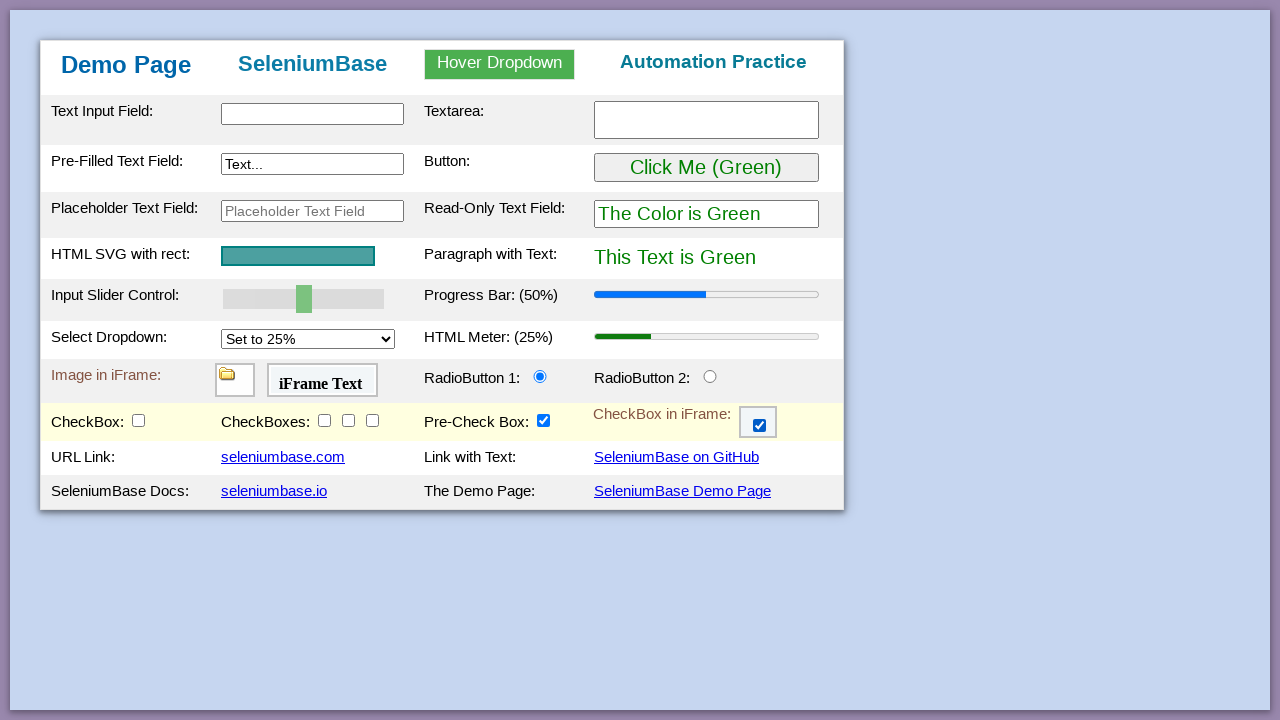

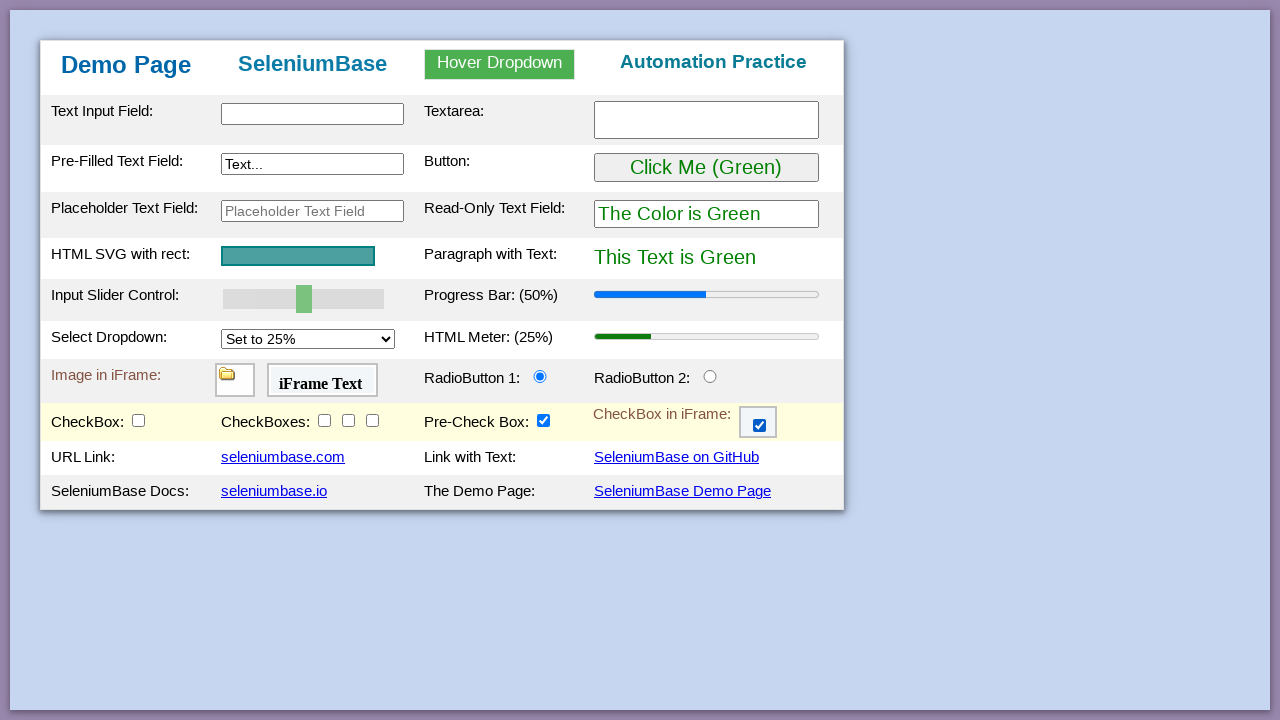